Tests alert dismissal by clicking confirmation button and dismissing the dialog

Starting URL: http://omayo.blogspot.com

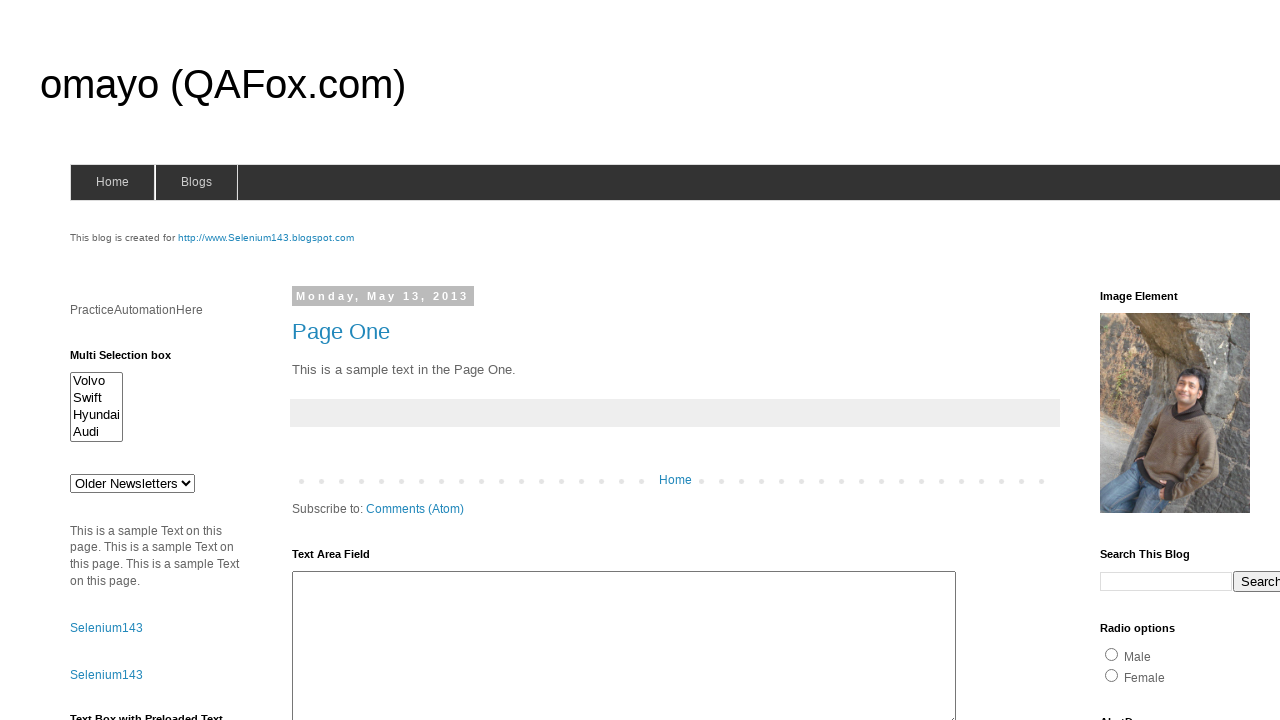

Set up dialog handler to dismiss alerts
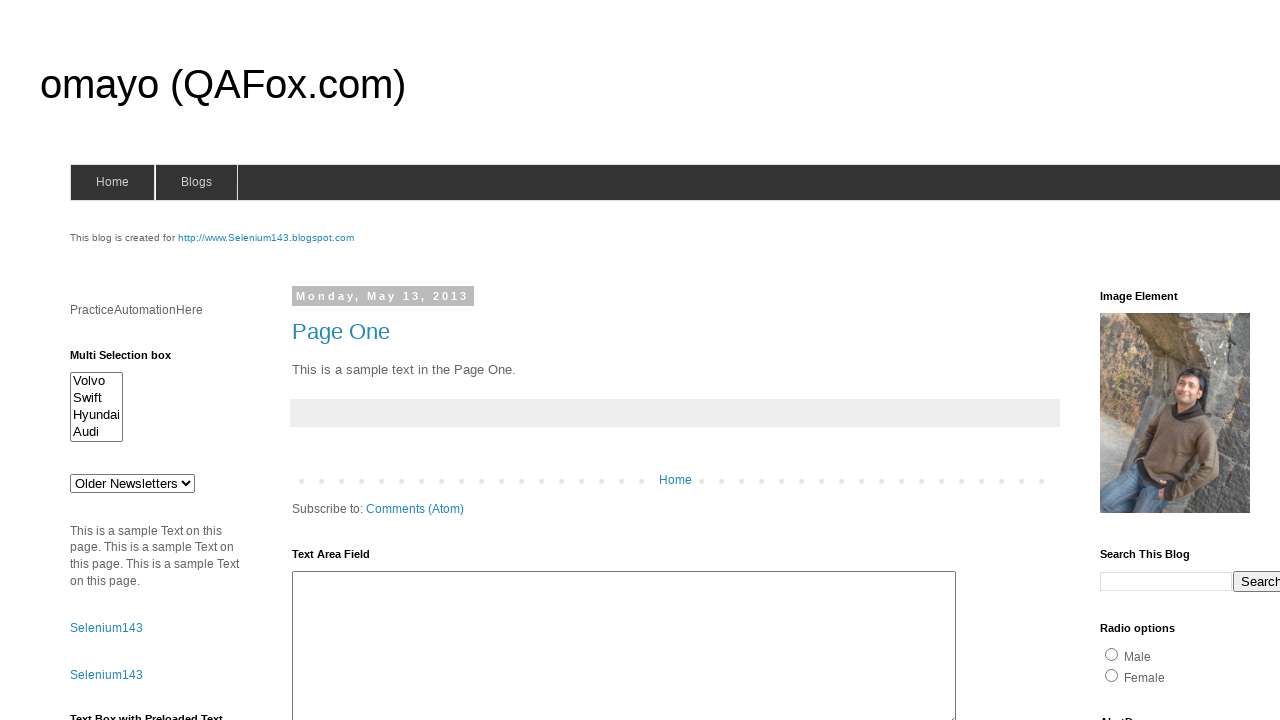

Clicked confirm button to trigger alert at (1155, 361) on #confirm
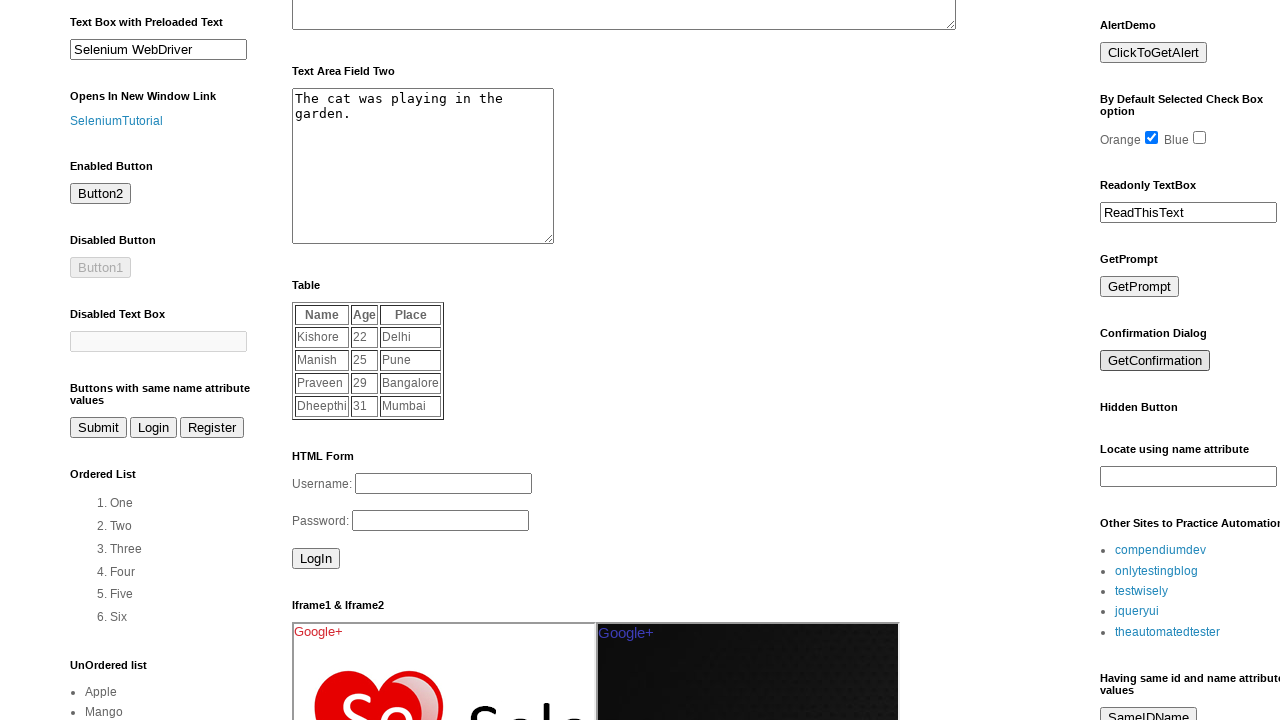

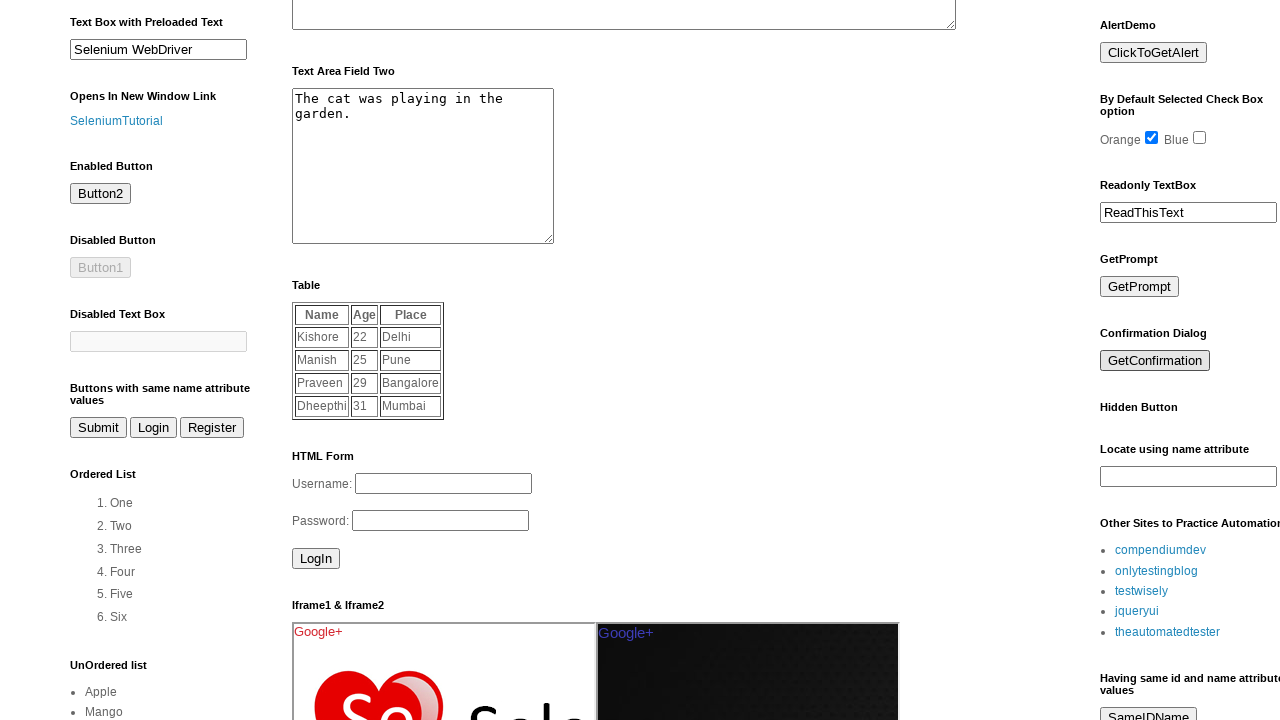